Tests window handle functionality by clicking links that open new tabs/windows, iterating through all window handles, and closing all windows except the main page.

Starting URL: https://www.toolsqa.com/selenium-webdriver/window-handle-in-selenium/

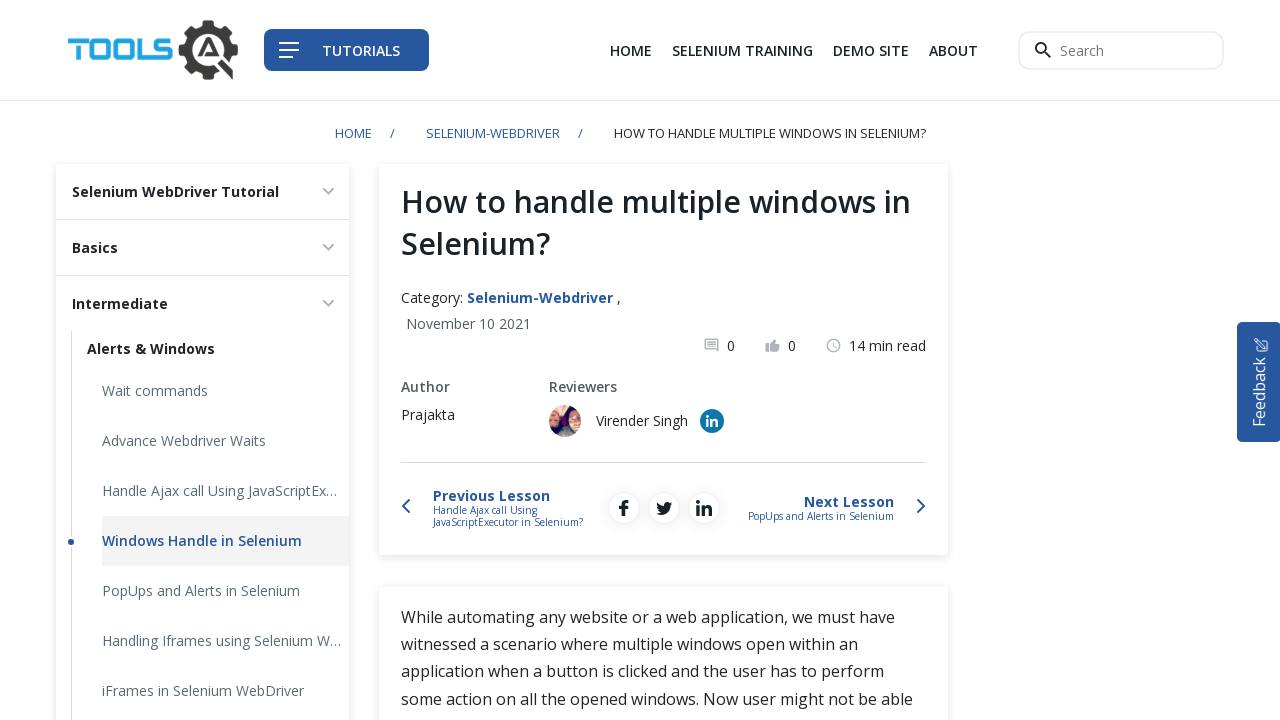

Stored reference to main page
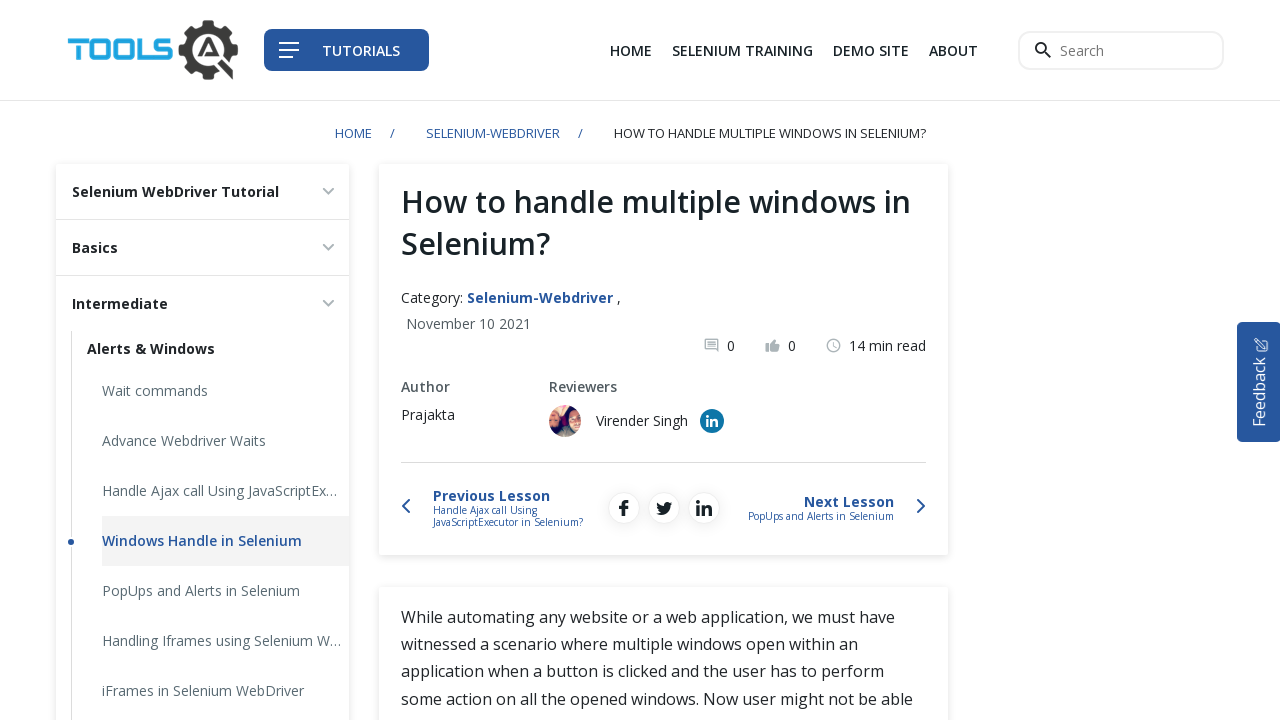

Located all links with target='_blank' attribute
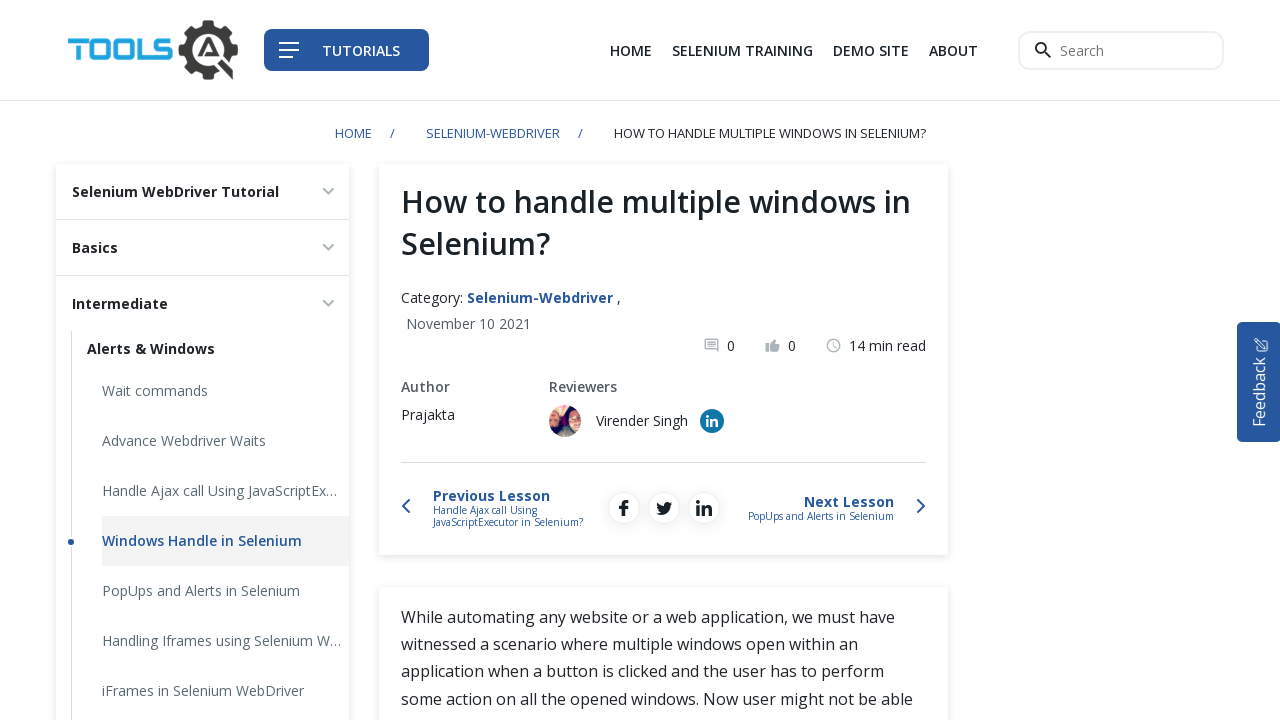

Clicked first link with target='_blank', new tab opened at (871, 50) on xpath=//a[@target='_blank'] >> nth=0
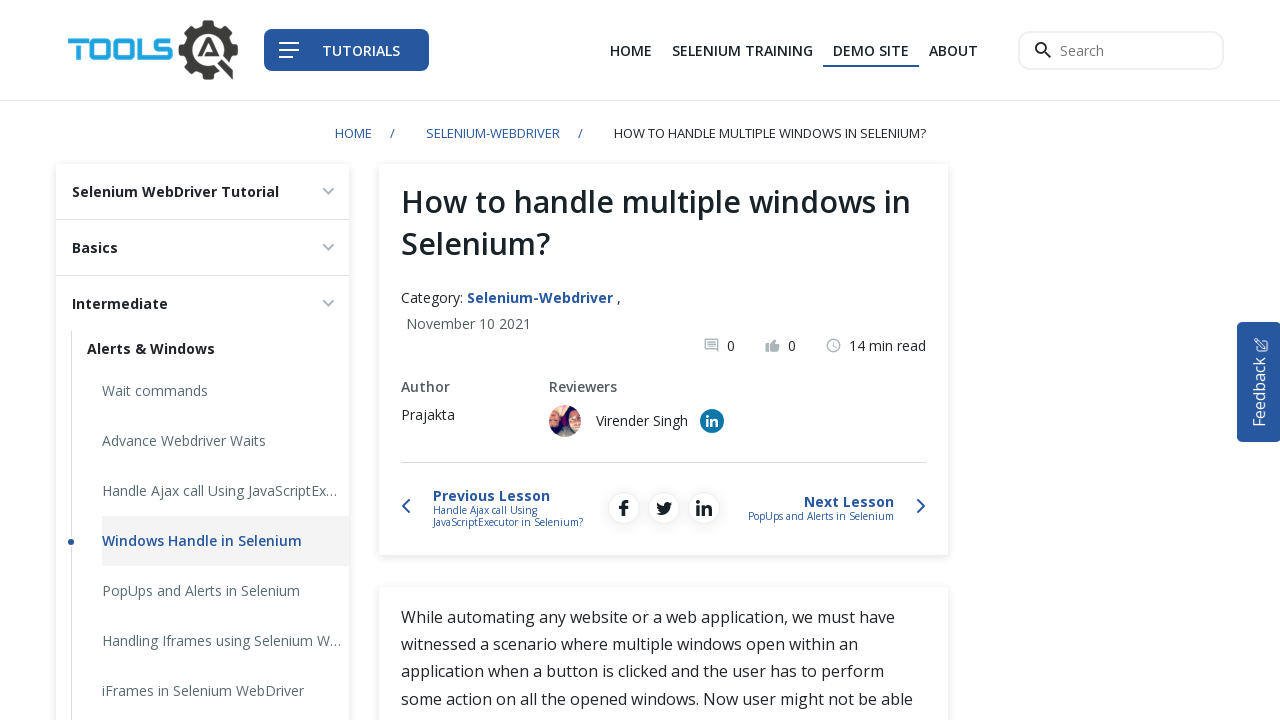

Captured reference to first new page
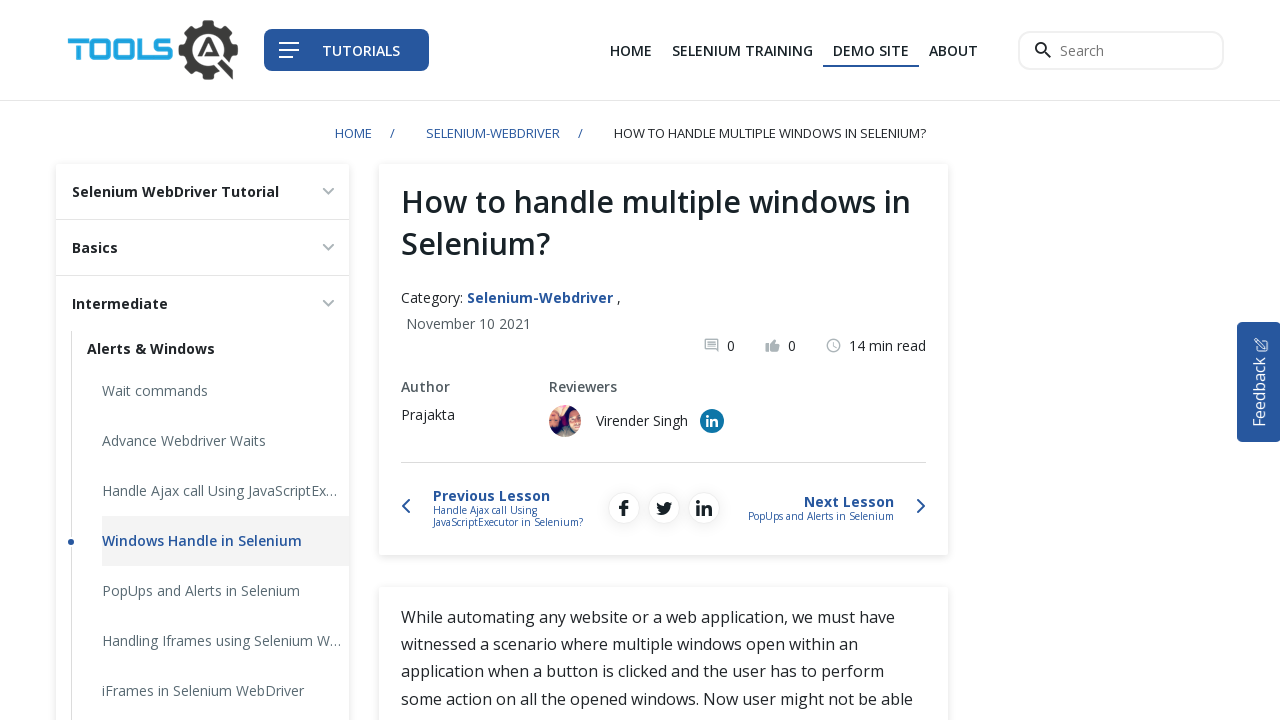

Clicked second link with target='_blank', new tab opened at (712, 421) on xpath=//a[@target='_blank'] >> nth=1
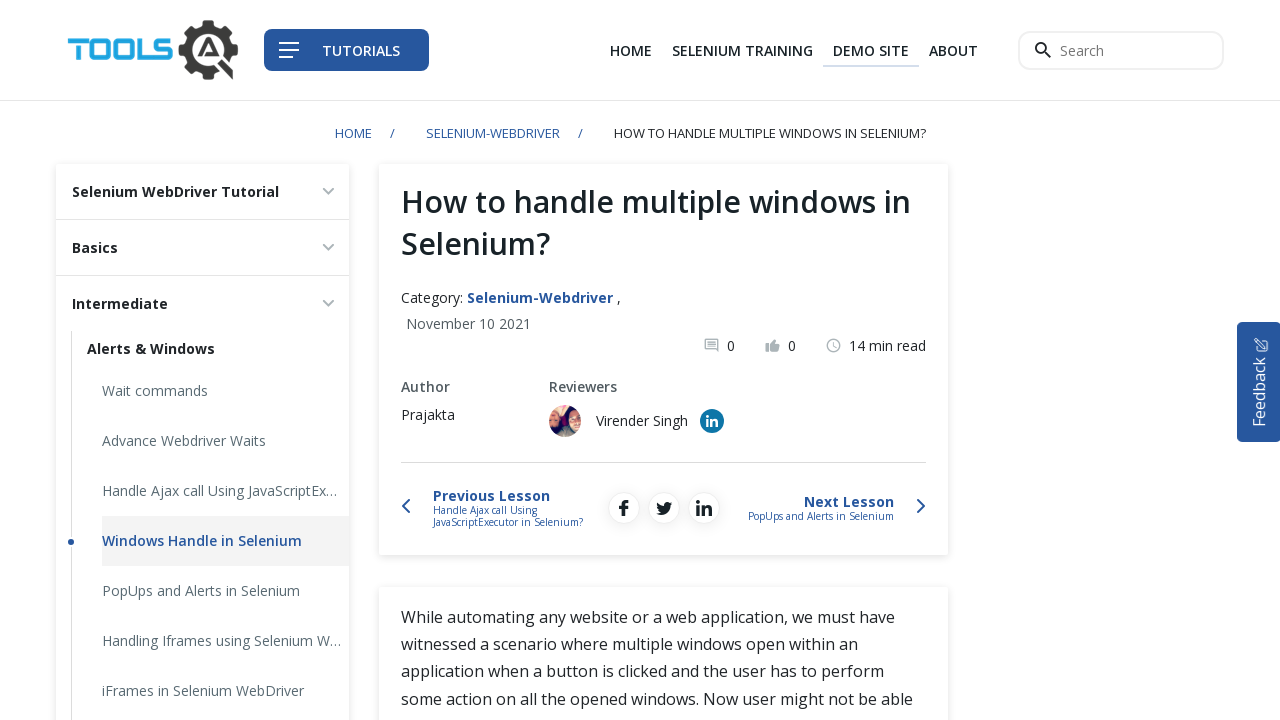

Captured reference to second new page
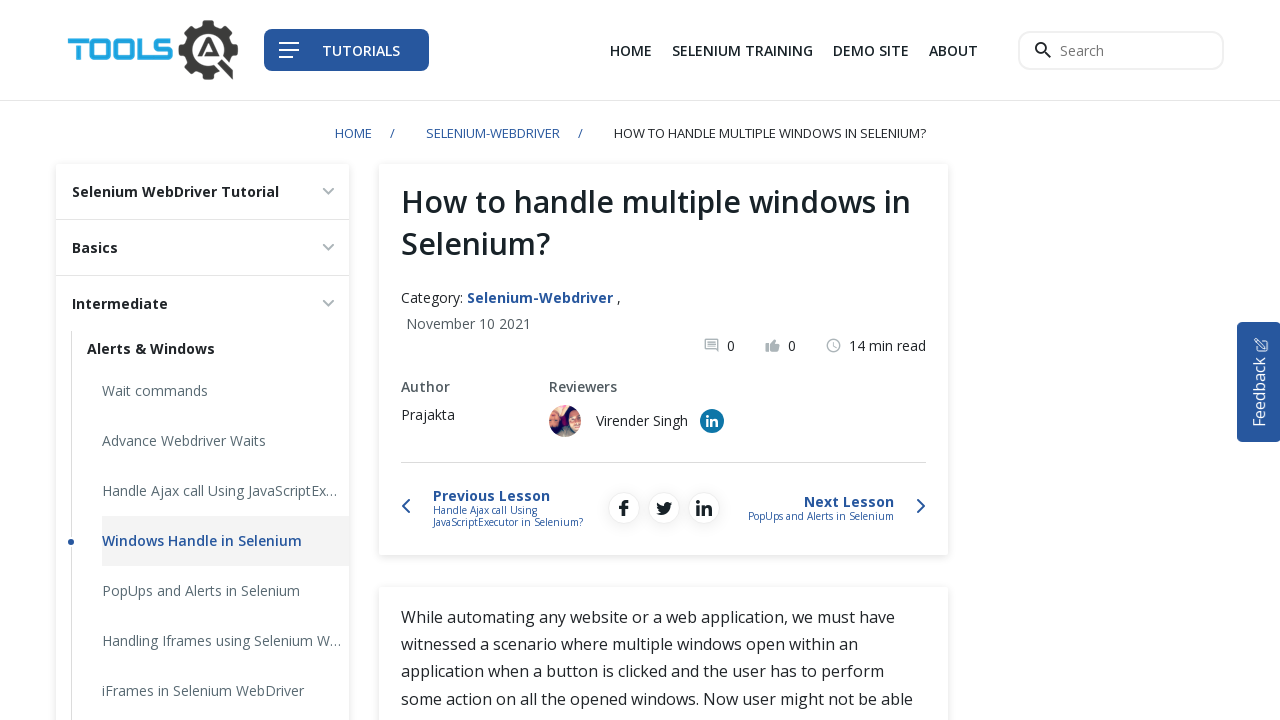

Retrieved all pages from context - total pages: 3
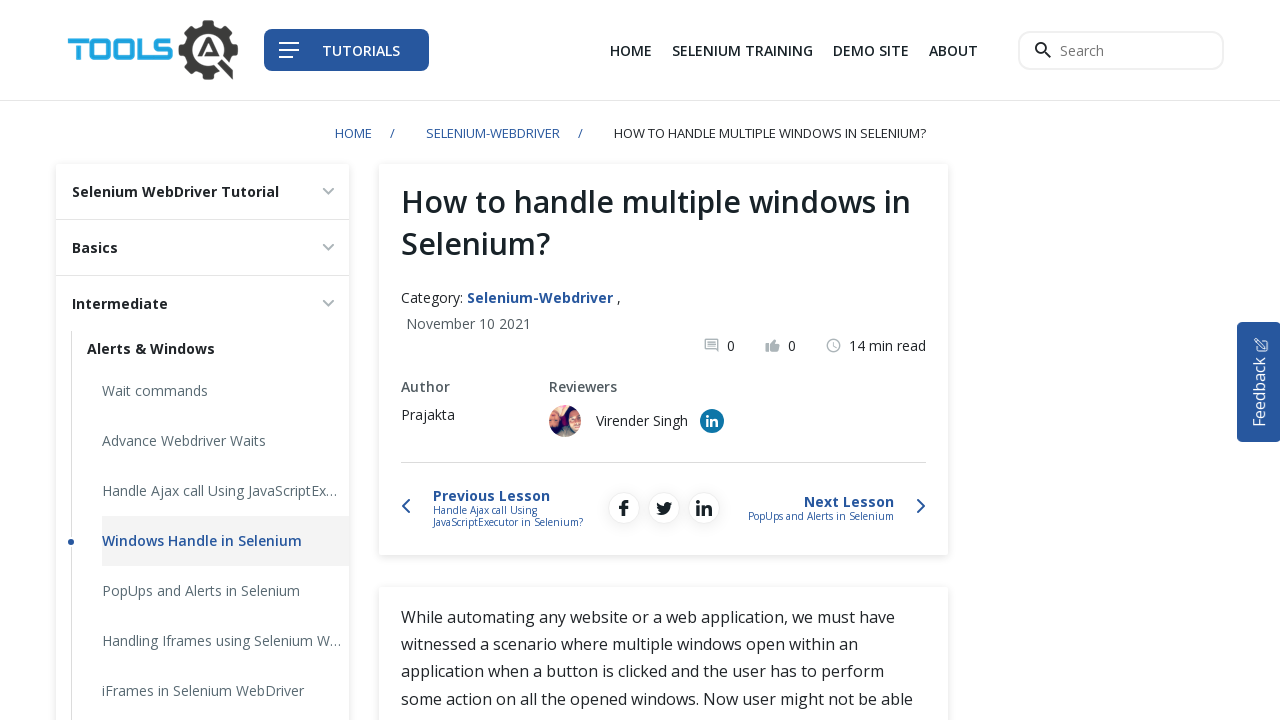

Closed a non-main page
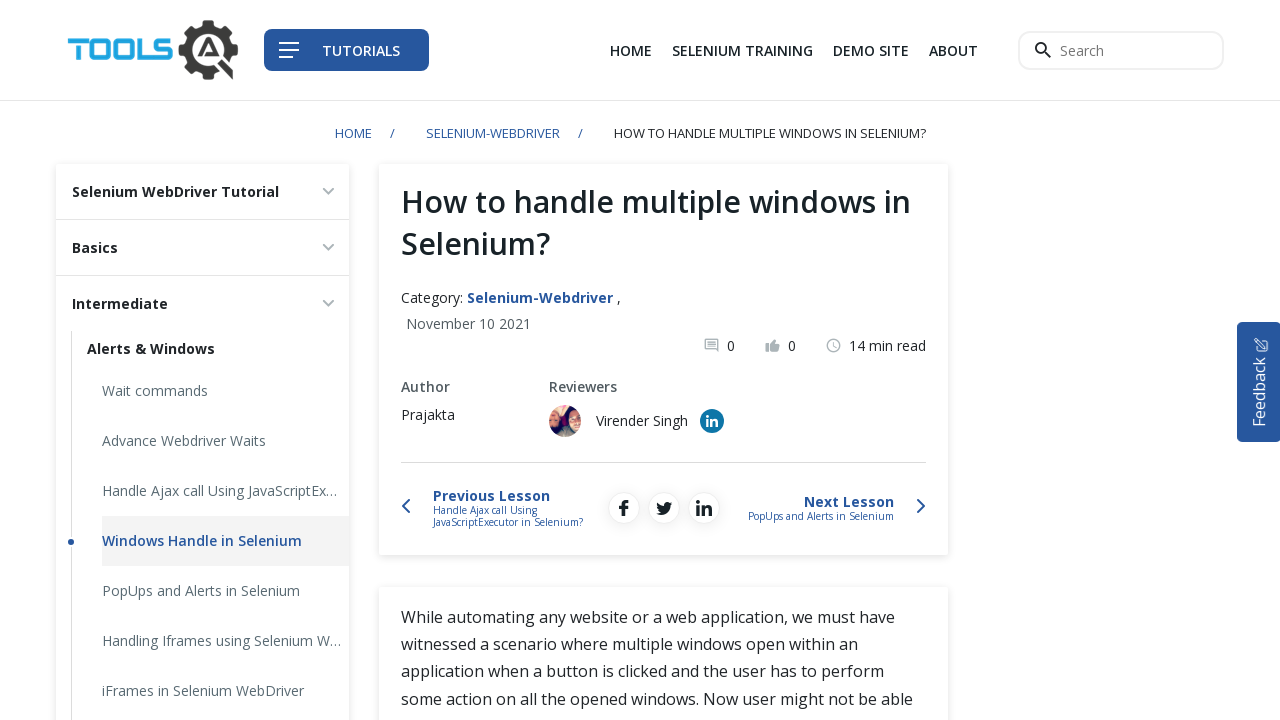

Closed a non-main page
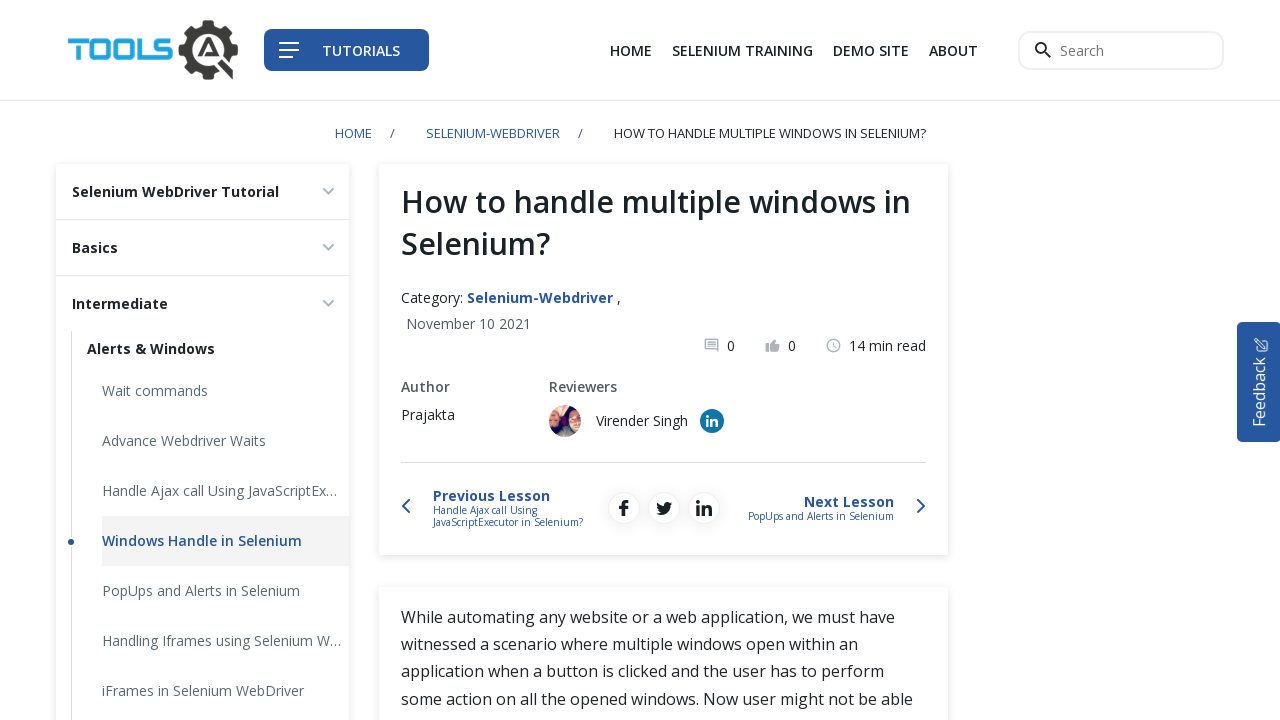

Main page load state verified - all other windows closed
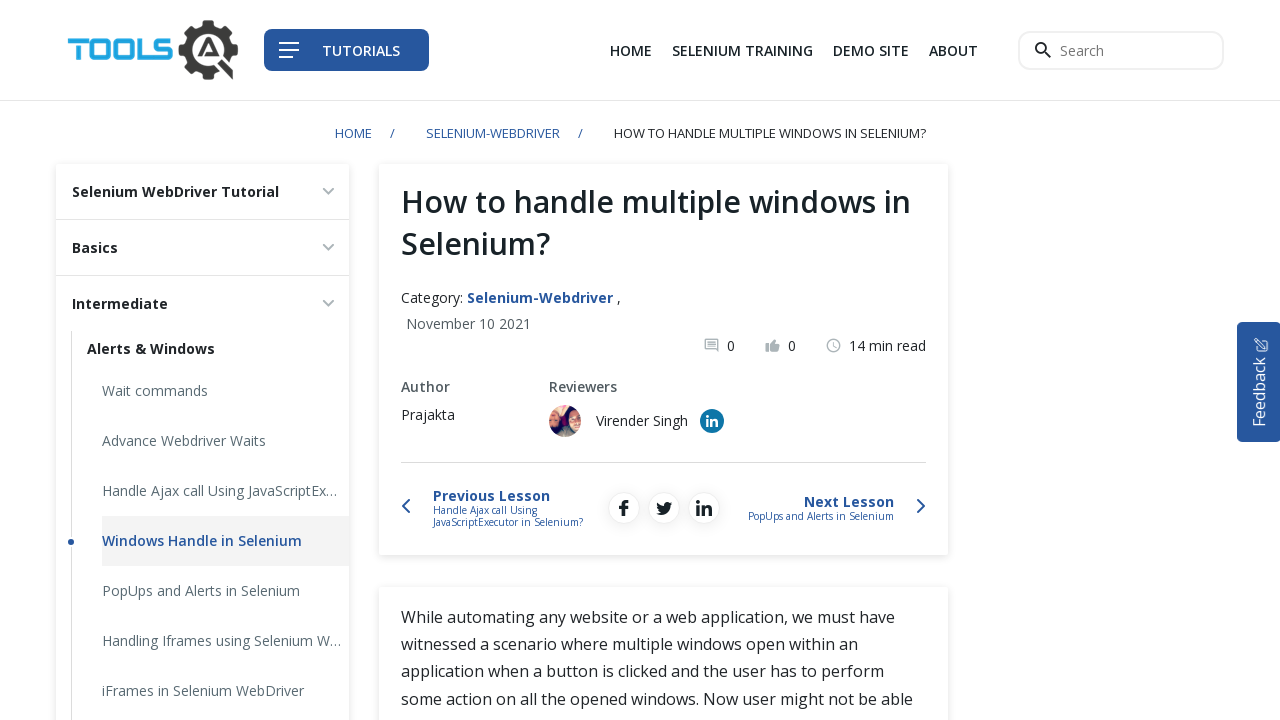

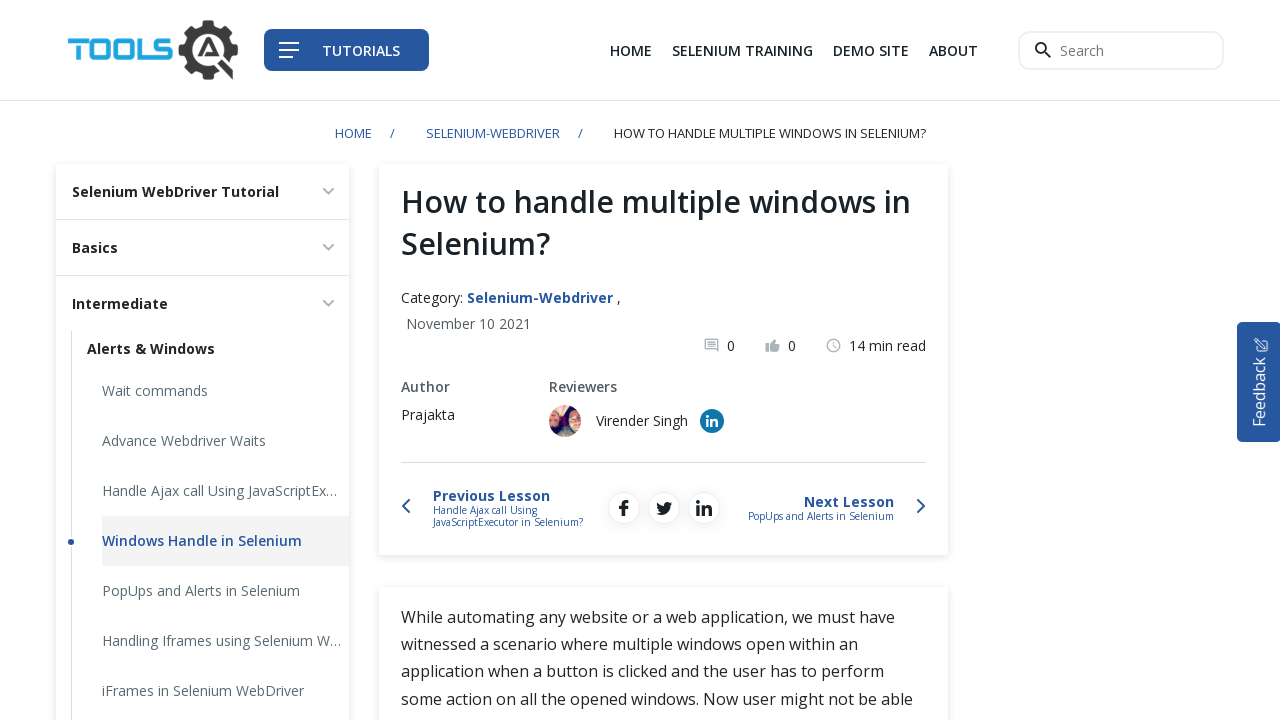